Tests dropdown selection functionality by selecting options using different methods (by value and by index)

Starting URL: https://rahulshettyacademy.com/AutomationPractice/

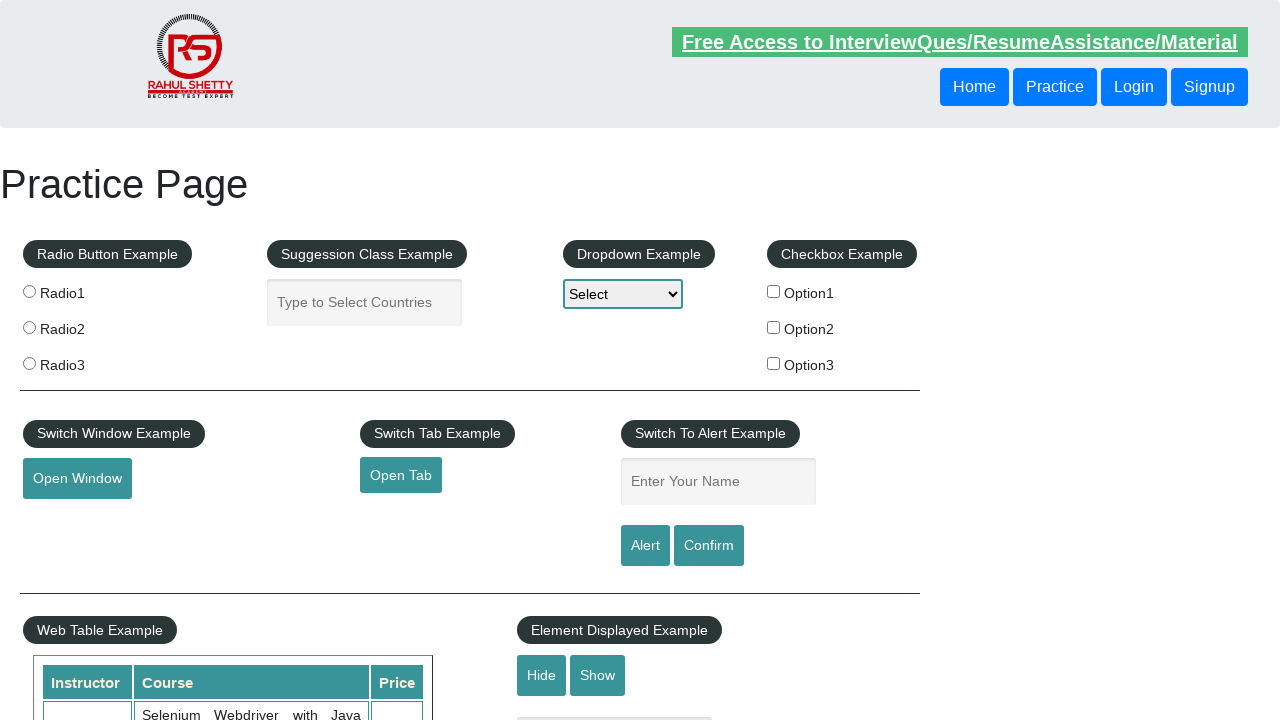

Selected first dropdown option by value 'option1' on #dropdown-class-example
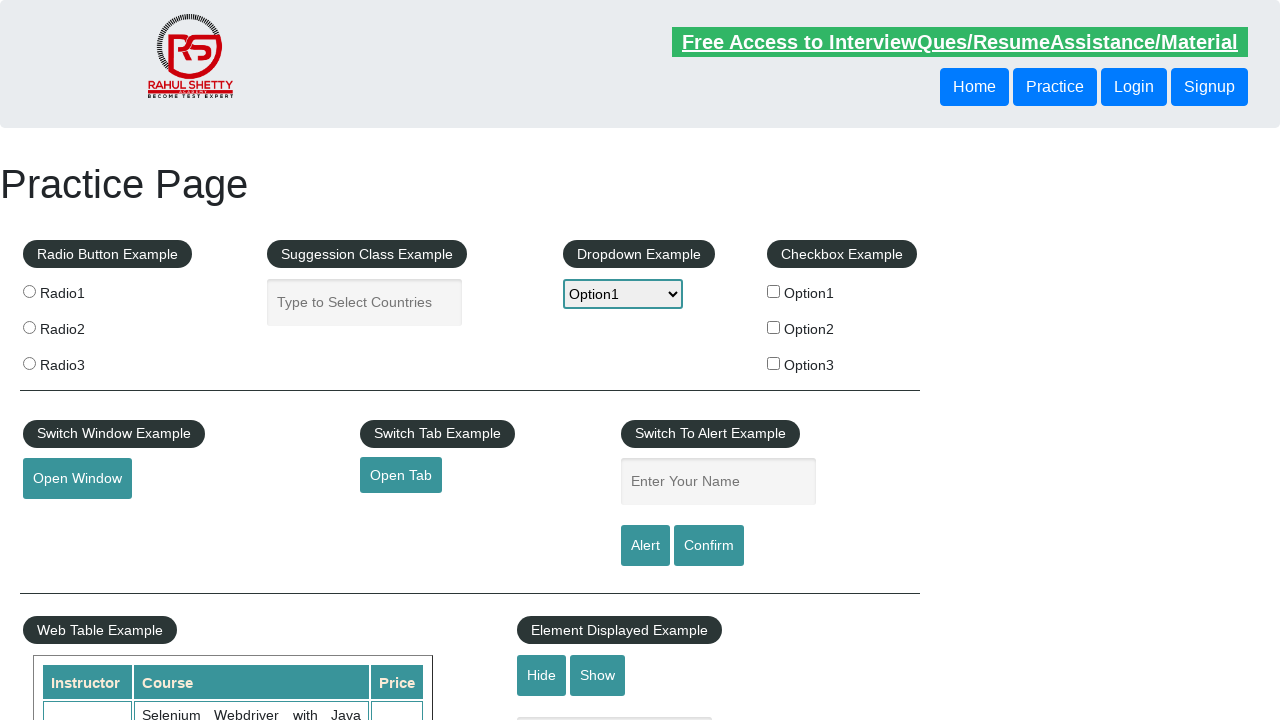

Selected dropdown option by index 2 on #dropdown-class-example
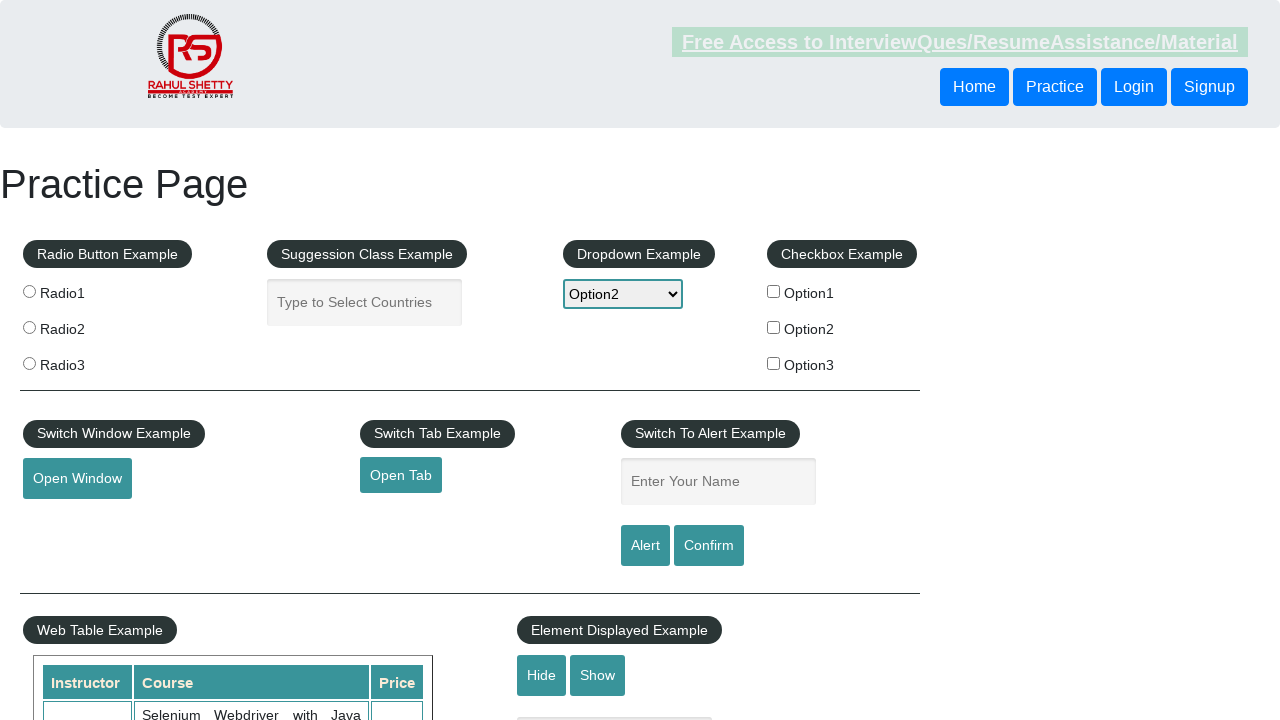

Selected dropdown option by index 3 on #dropdown-class-example
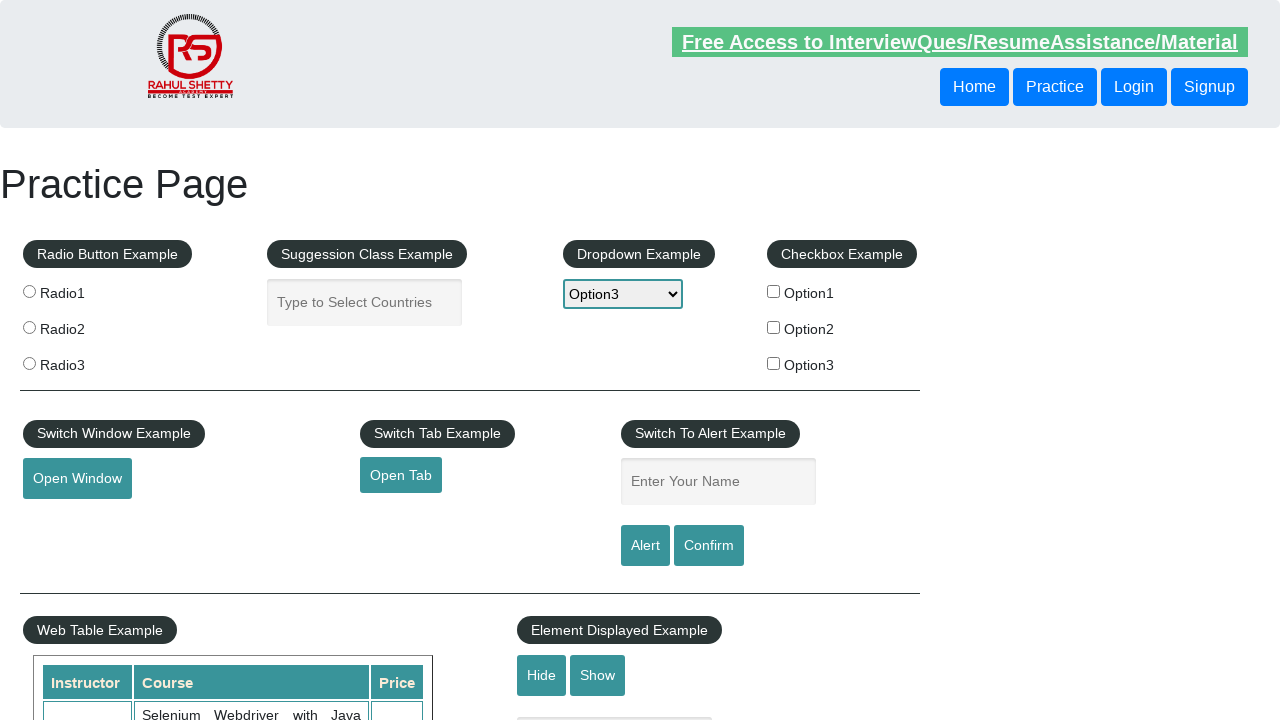

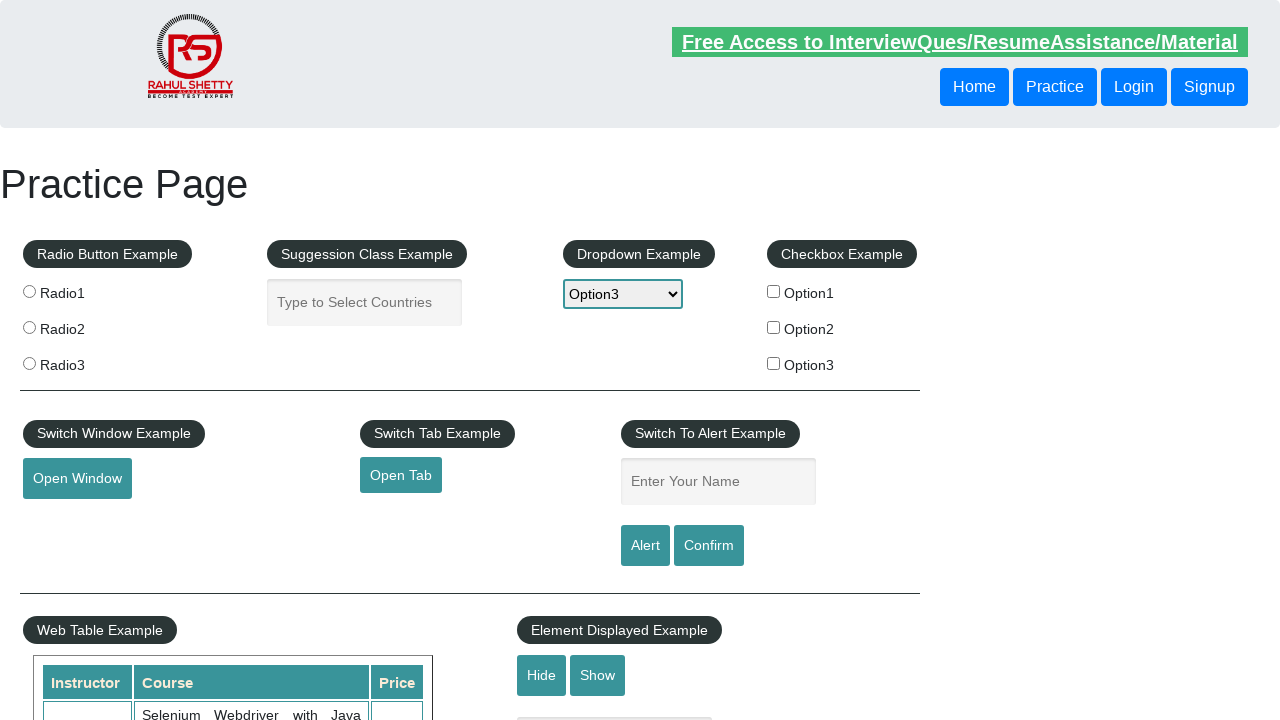